Tests the complete text-box form by filling full name, email, current address, and permanent address fields then submitting

Starting URL: https://demoqa.com/text-box

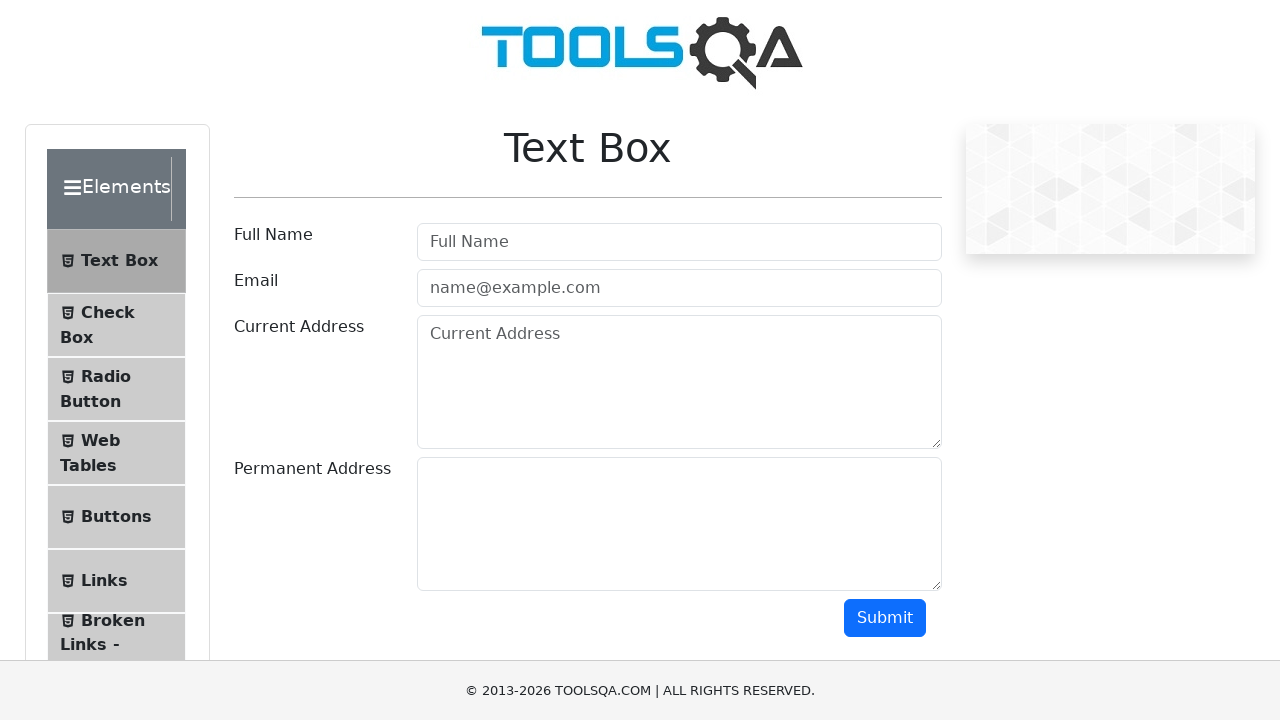

Filled full name field with 'Natalia' on #userName
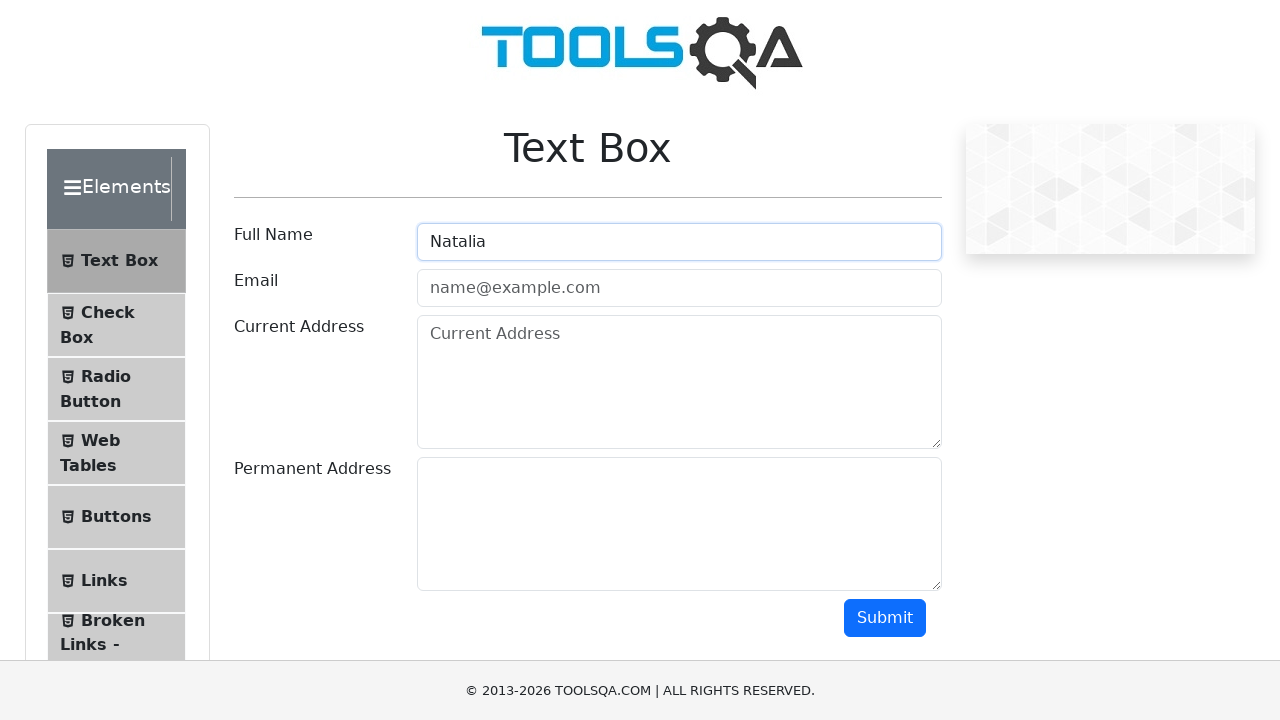

Filled email field with 'natalia@gmail.com' on #userEmail
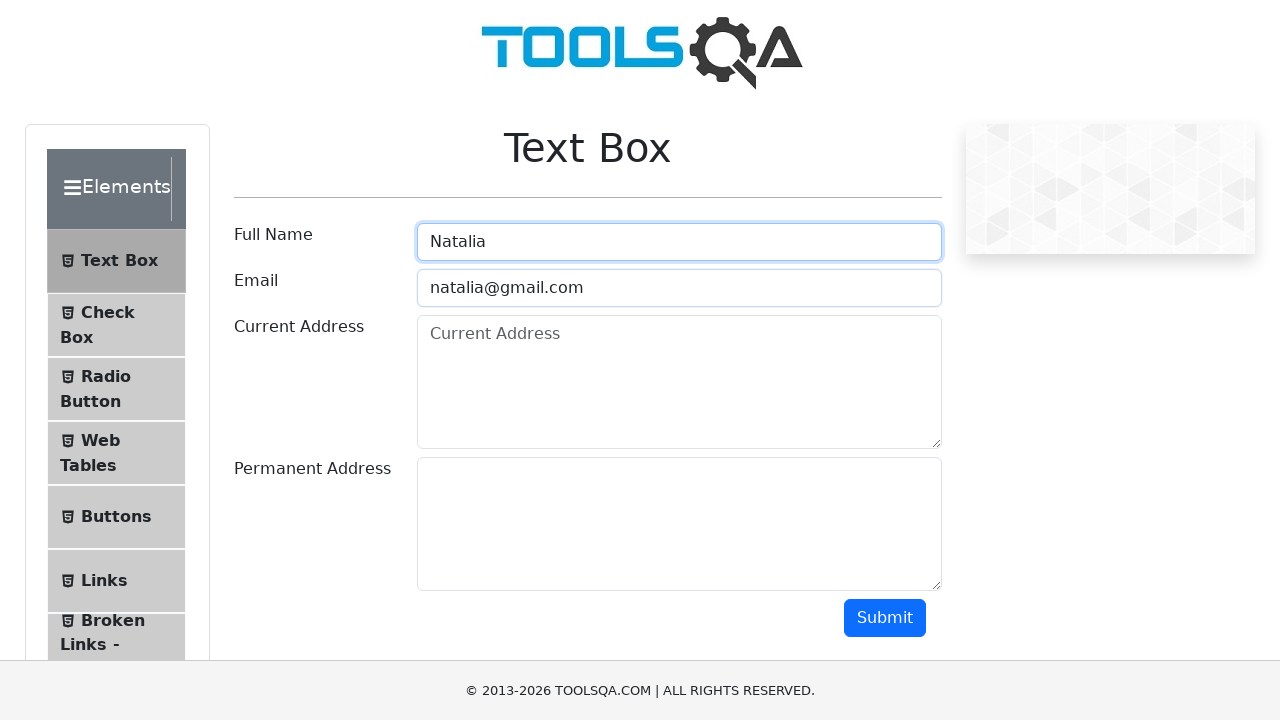

Filled current address field with 'Sciastlivaia' on #currentAddress
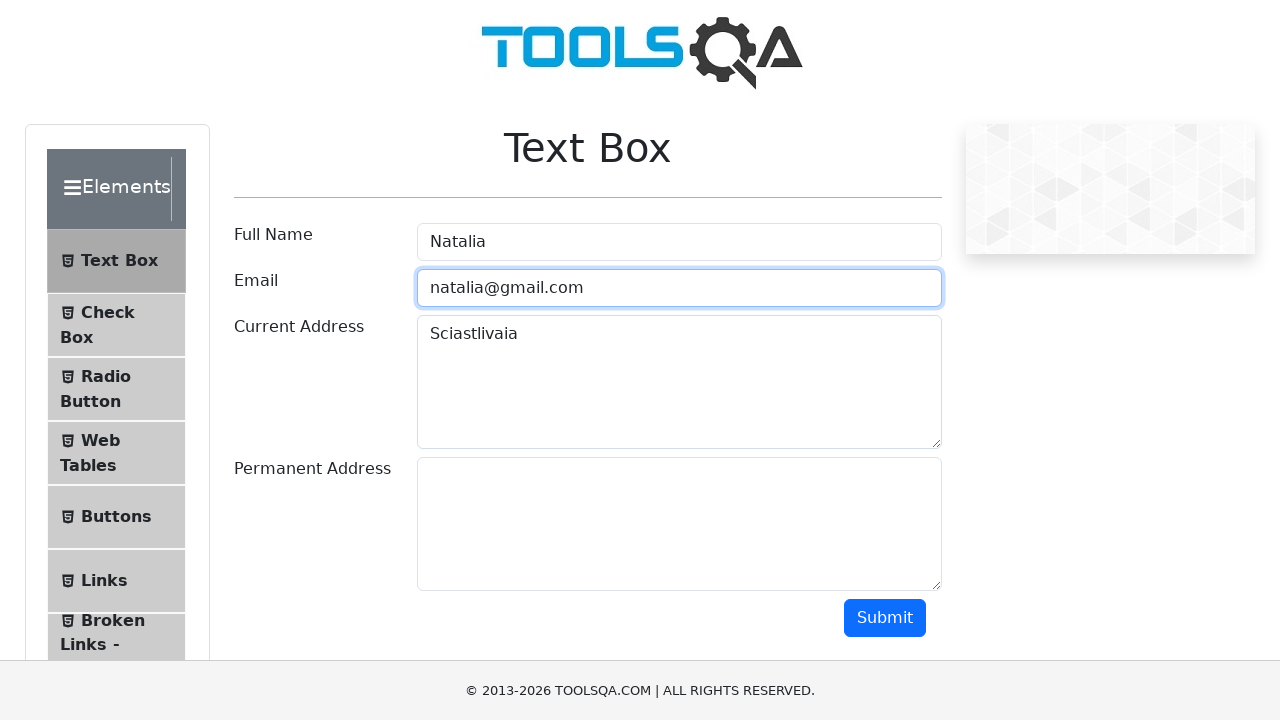

Filled permanent address field with 'Udacia' on #permanentAddress
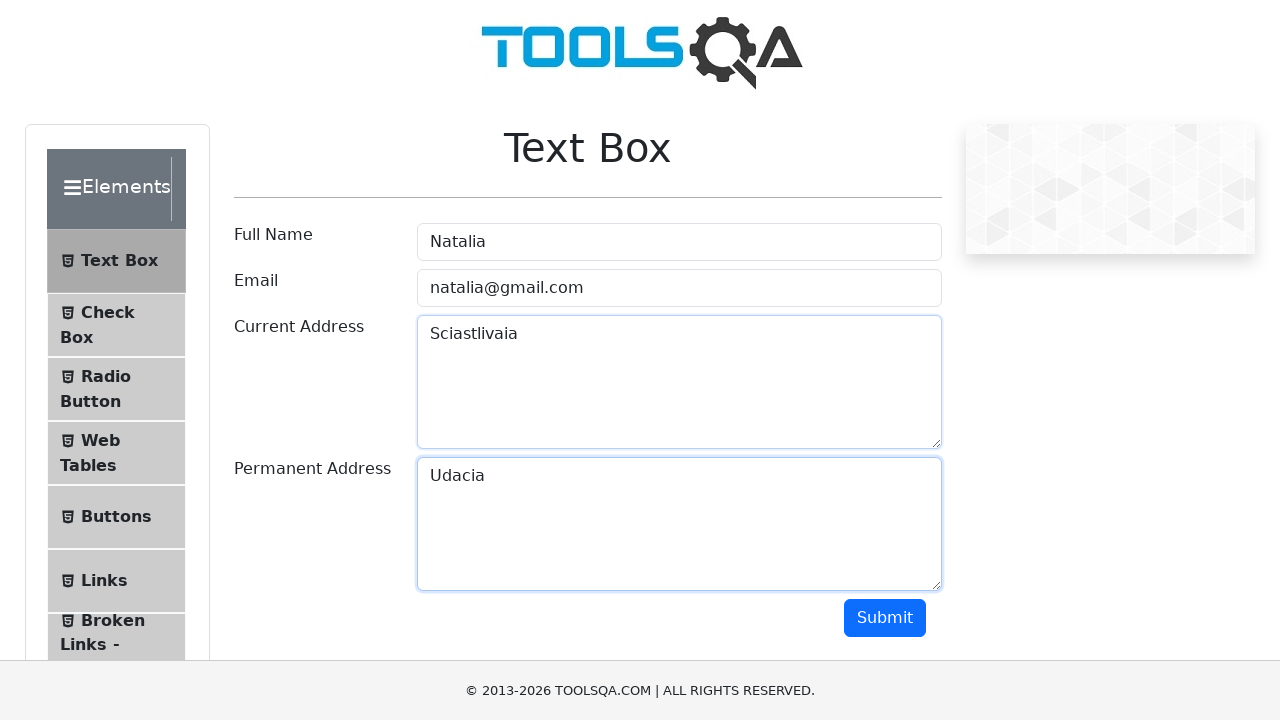

Clicked submit button to submit the text-box form at (885, 618) on #submit
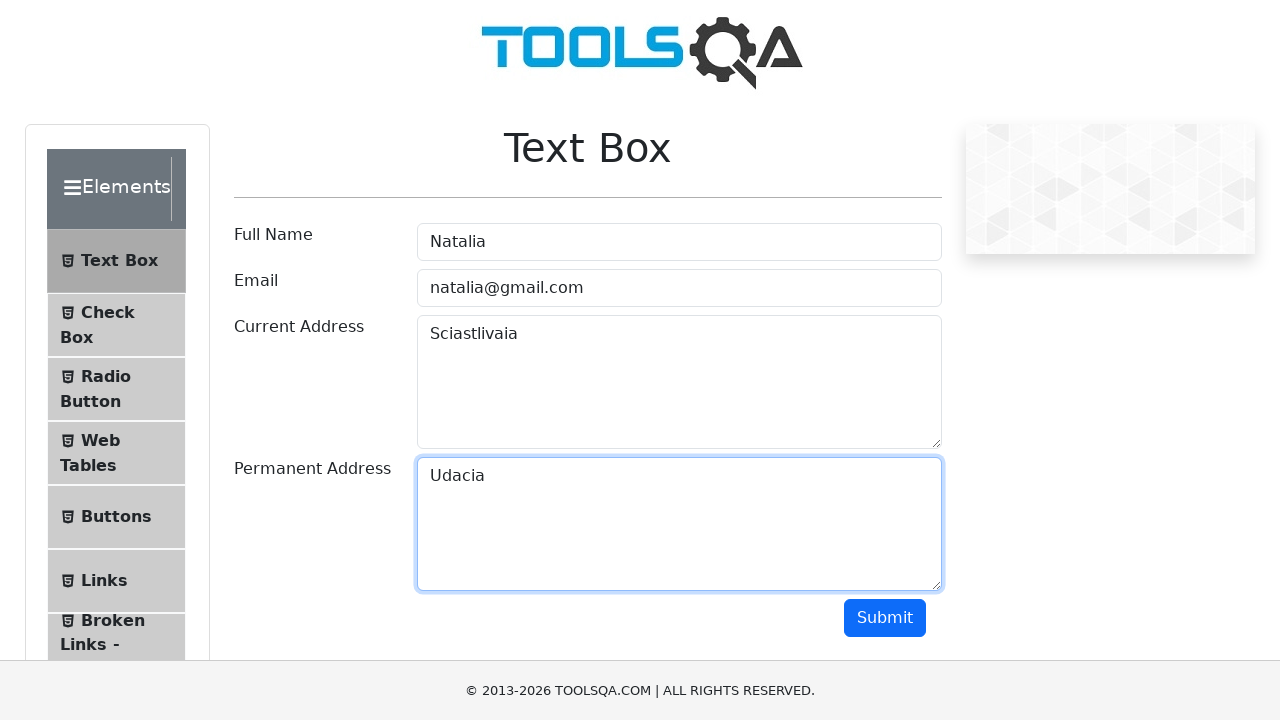

Form submission results displayed
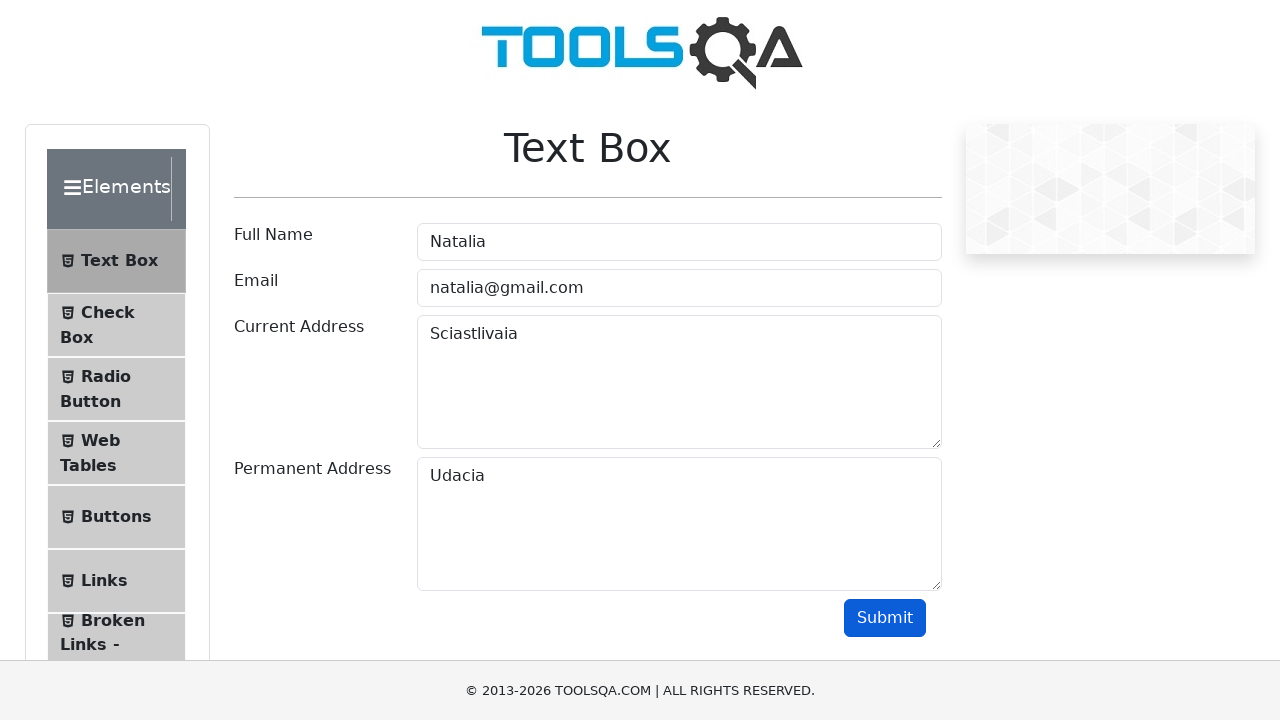

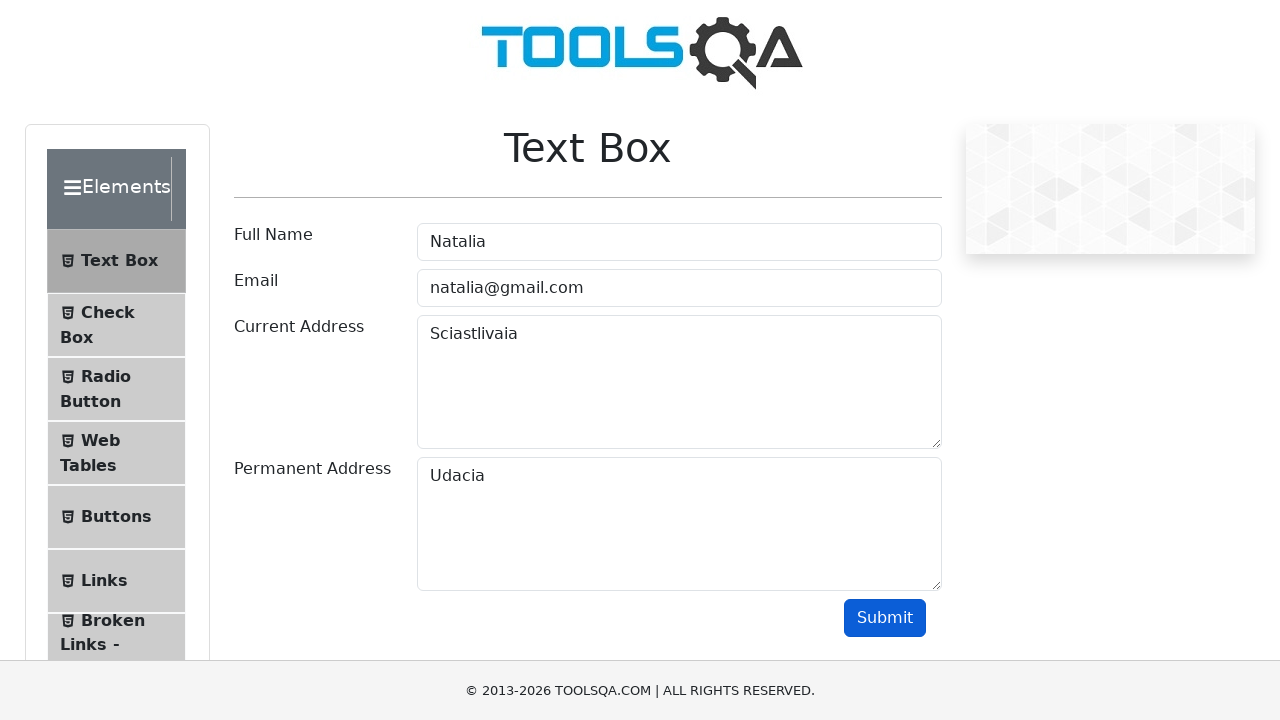